Tests dynamic loading by clicking start button and waiting for loading element to disappear

Starting URL: https://automationfc.github.io/dynamic-loading/

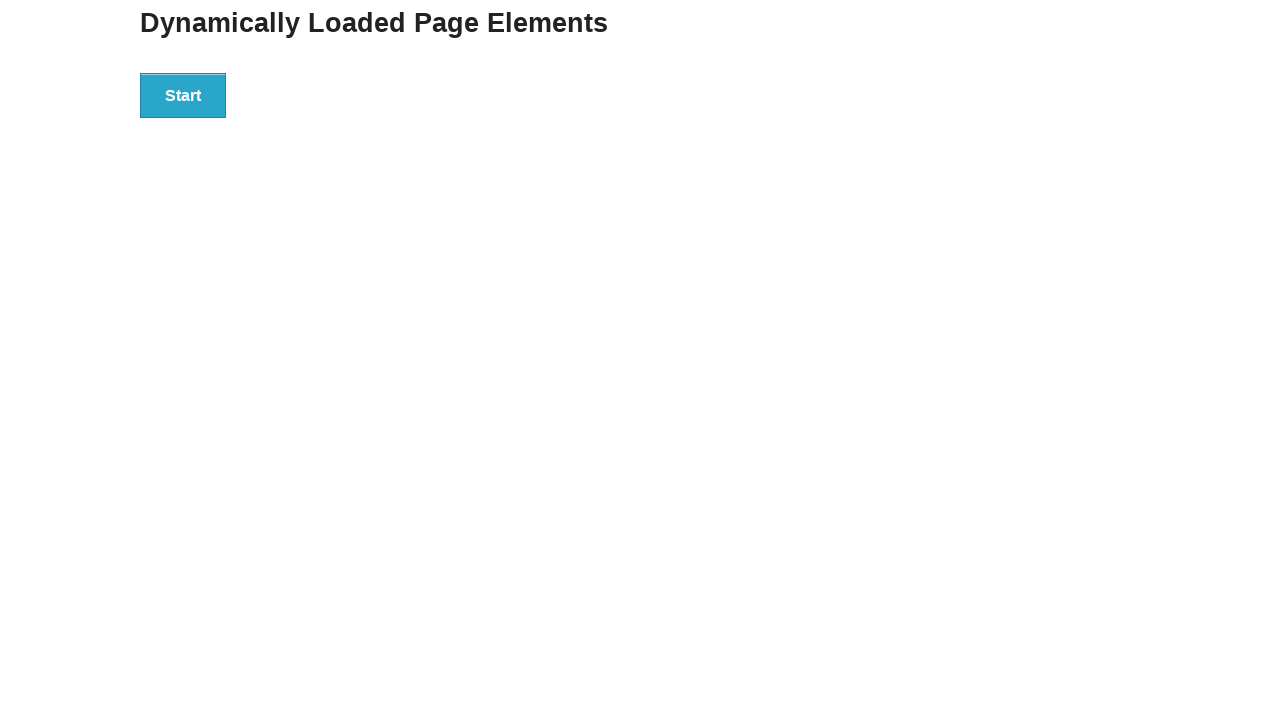

Clicked start button to trigger dynamic loading at (183, 95) on #start > button
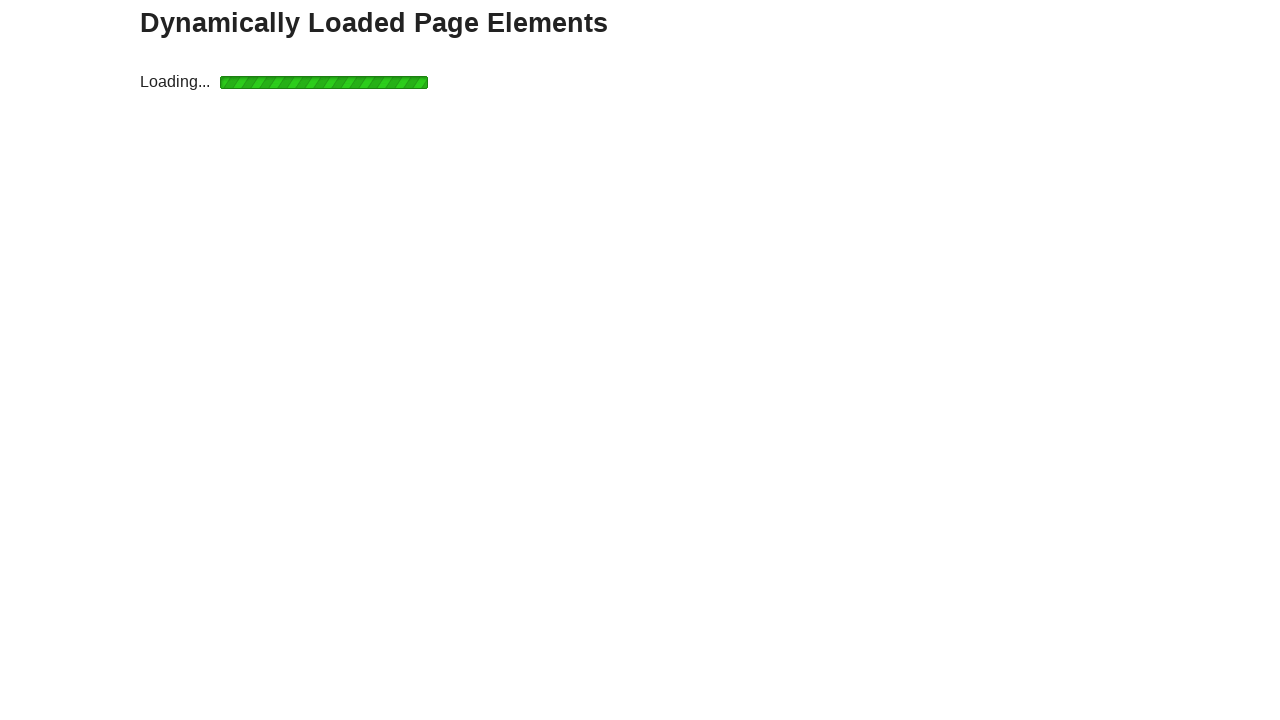

Waited for loading element to disappear
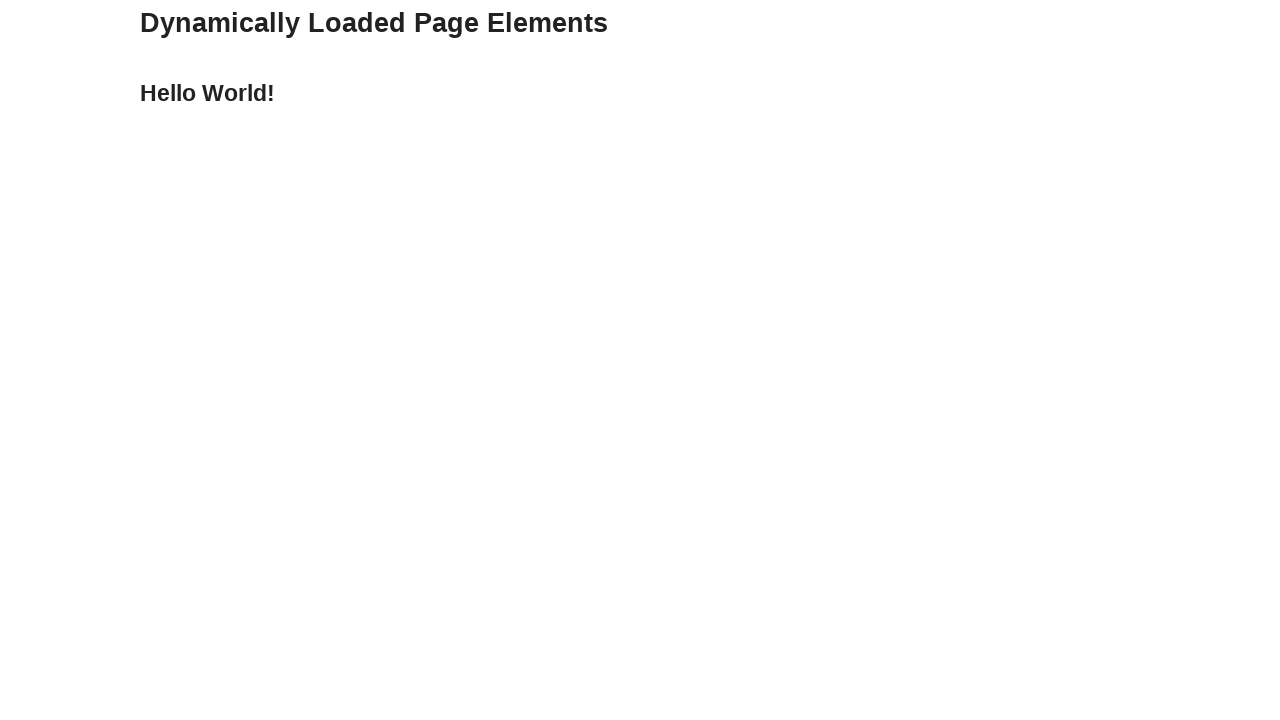

Verified result text displays 'Hello World!'
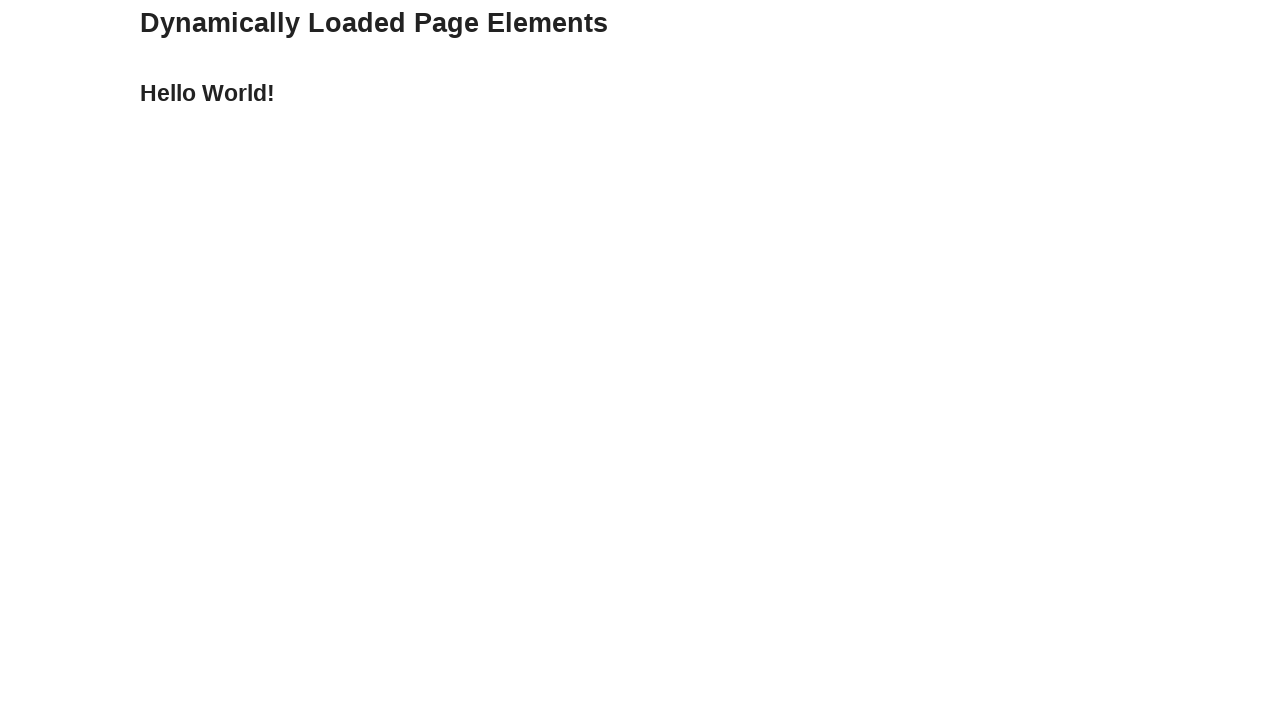

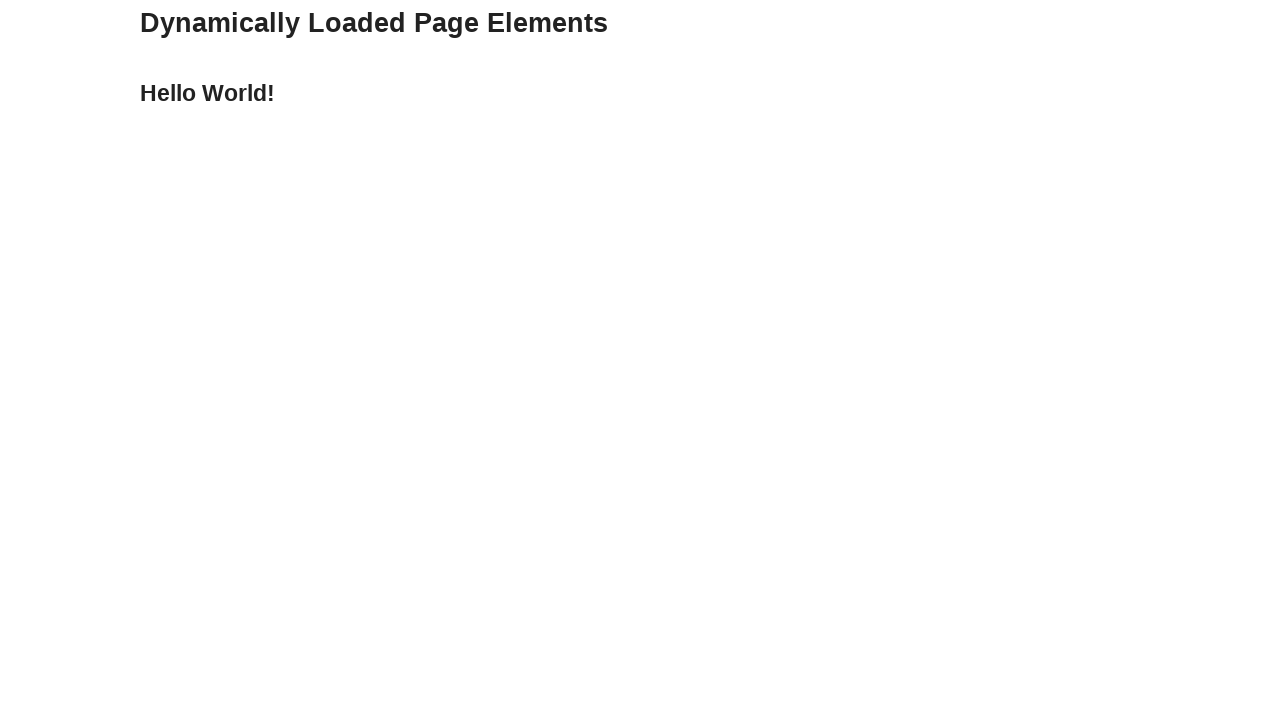